Navigates to the directory page and tests switching between grid and list views, verifying member information displays correctly

Starting URL: https://borgesfacundo.github.io/cse270-teton/

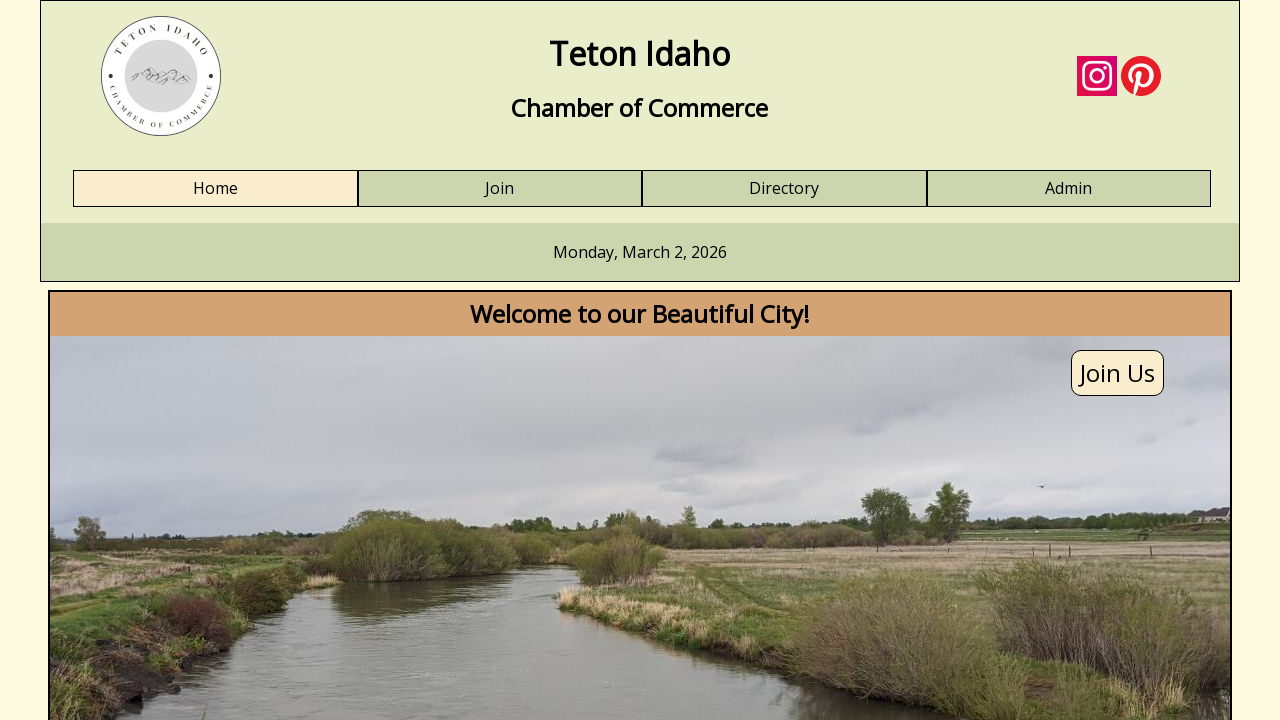

Clicked Directory link to navigate to directory page at (784, 189) on text=Directory
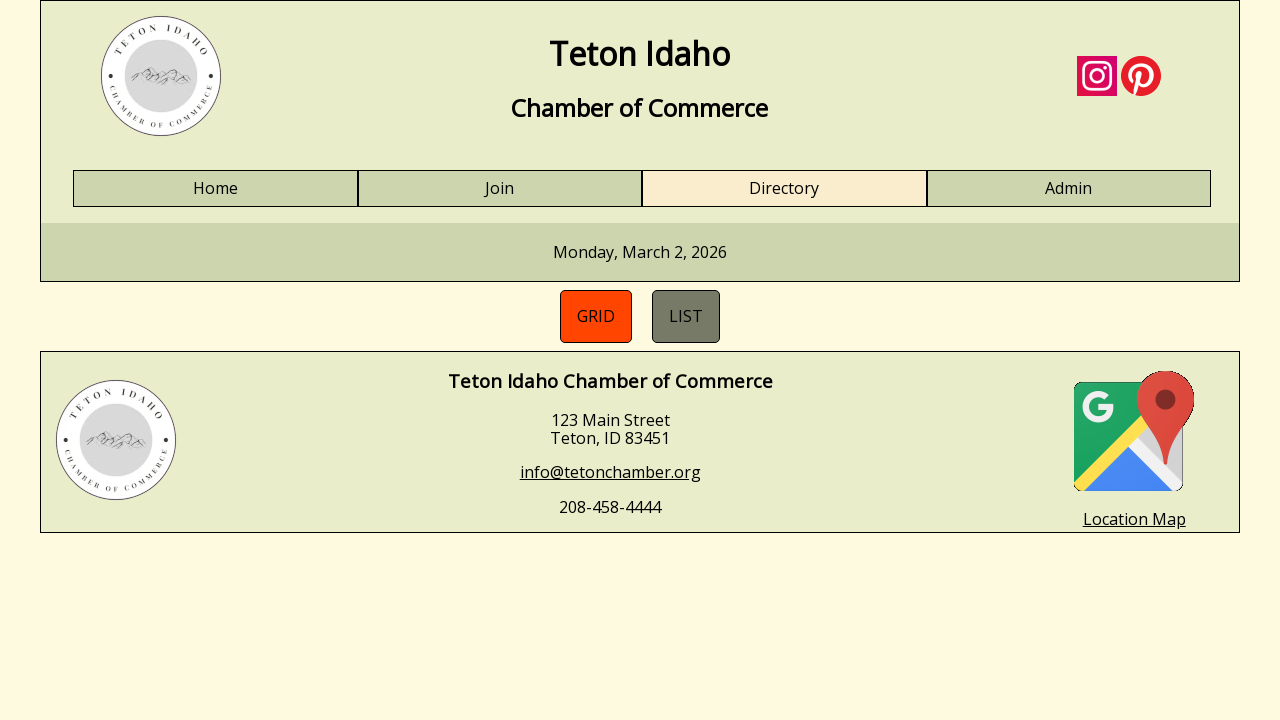

Clicked grid view button at (596, 316) on #directory-grid
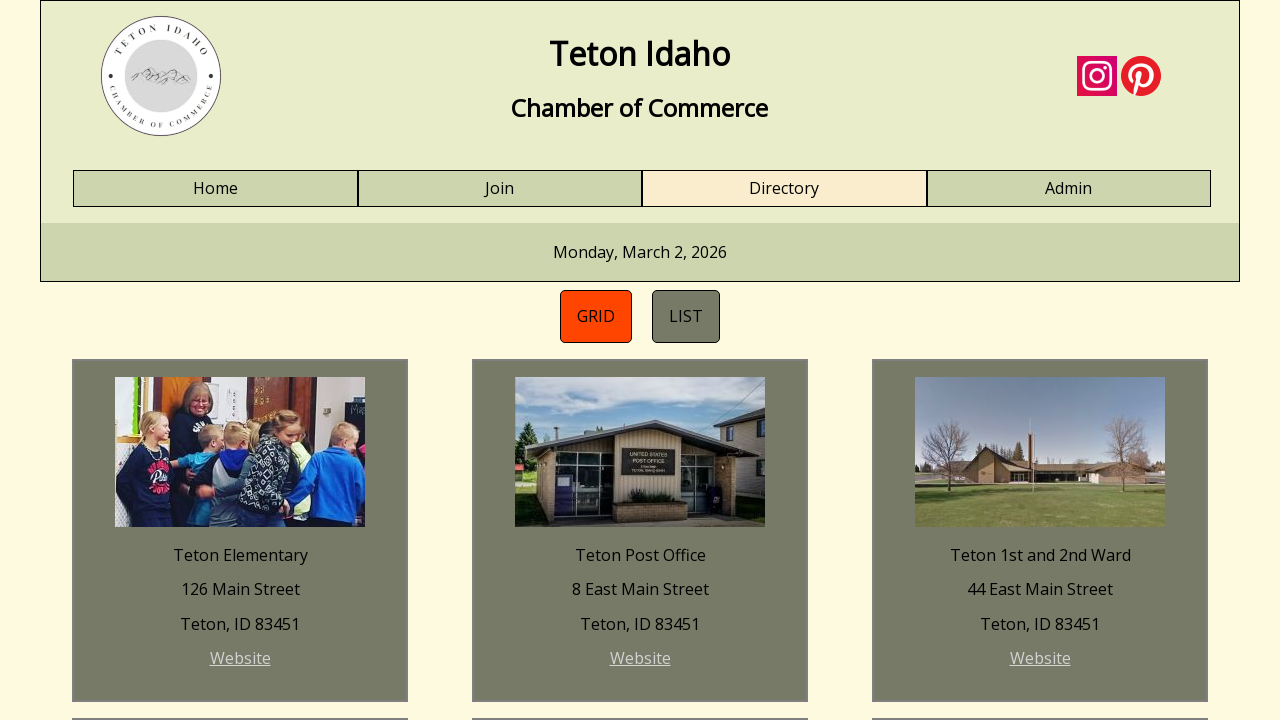

Verified member name 'Teton Turf and Tree' displays correctly in grid view
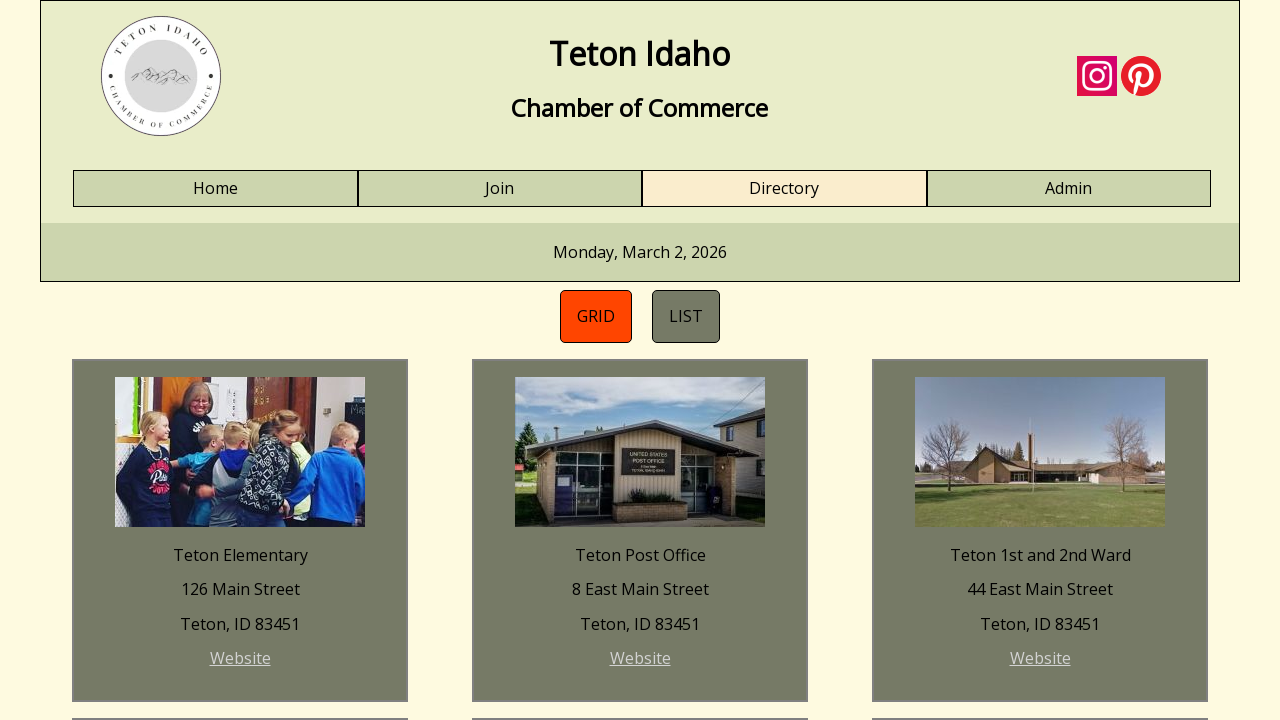

Clicked list view button to switch to list view at (686, 316) on #directory-list
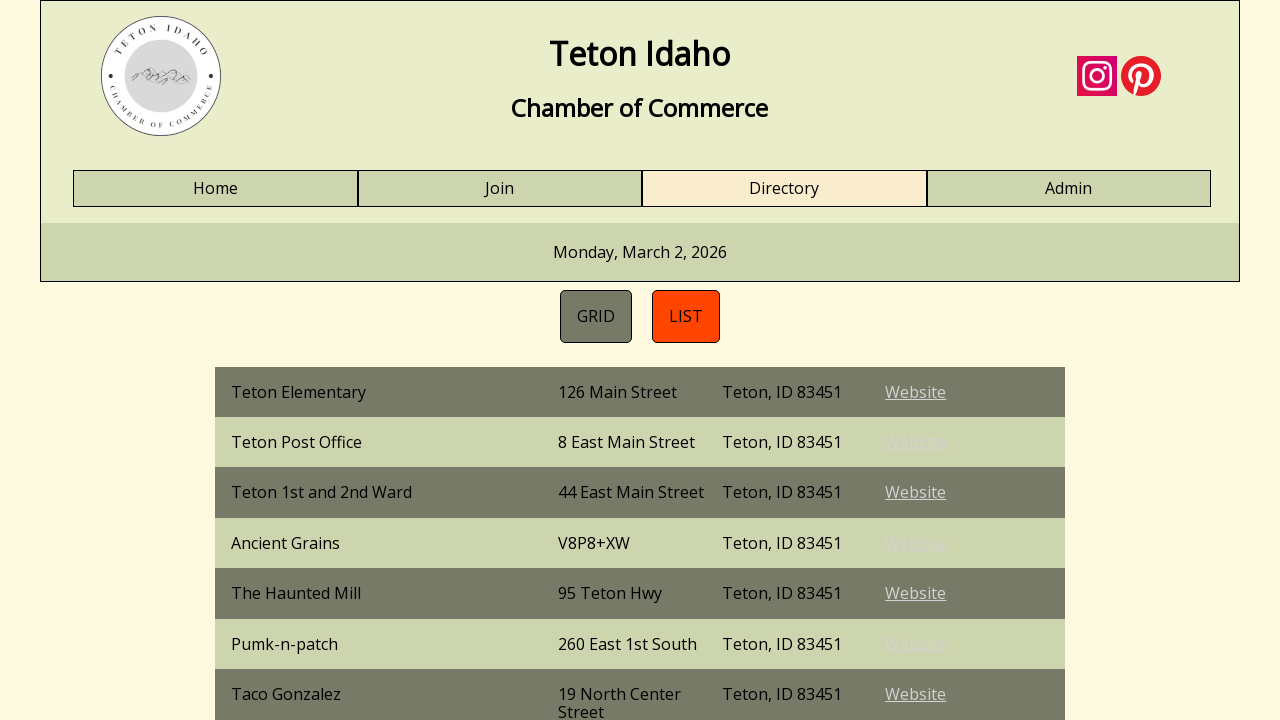

Verified member name 'Teton Turf and Tree' displays correctly in list view
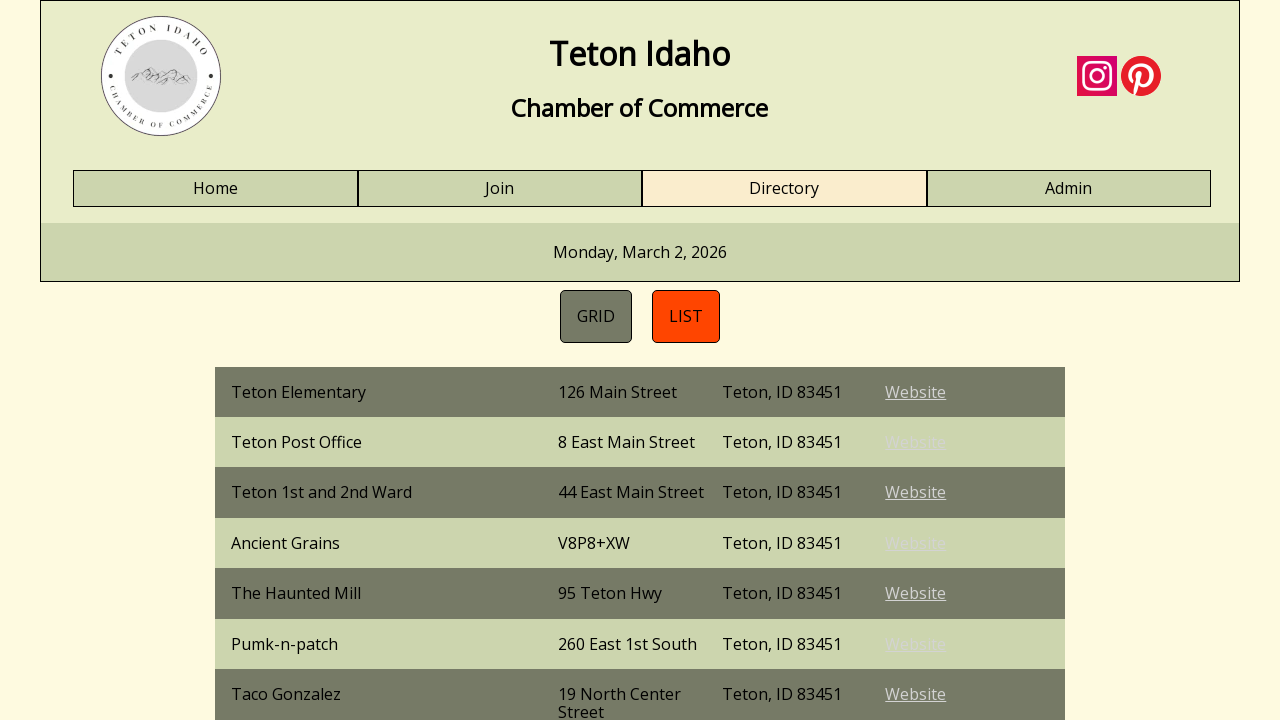

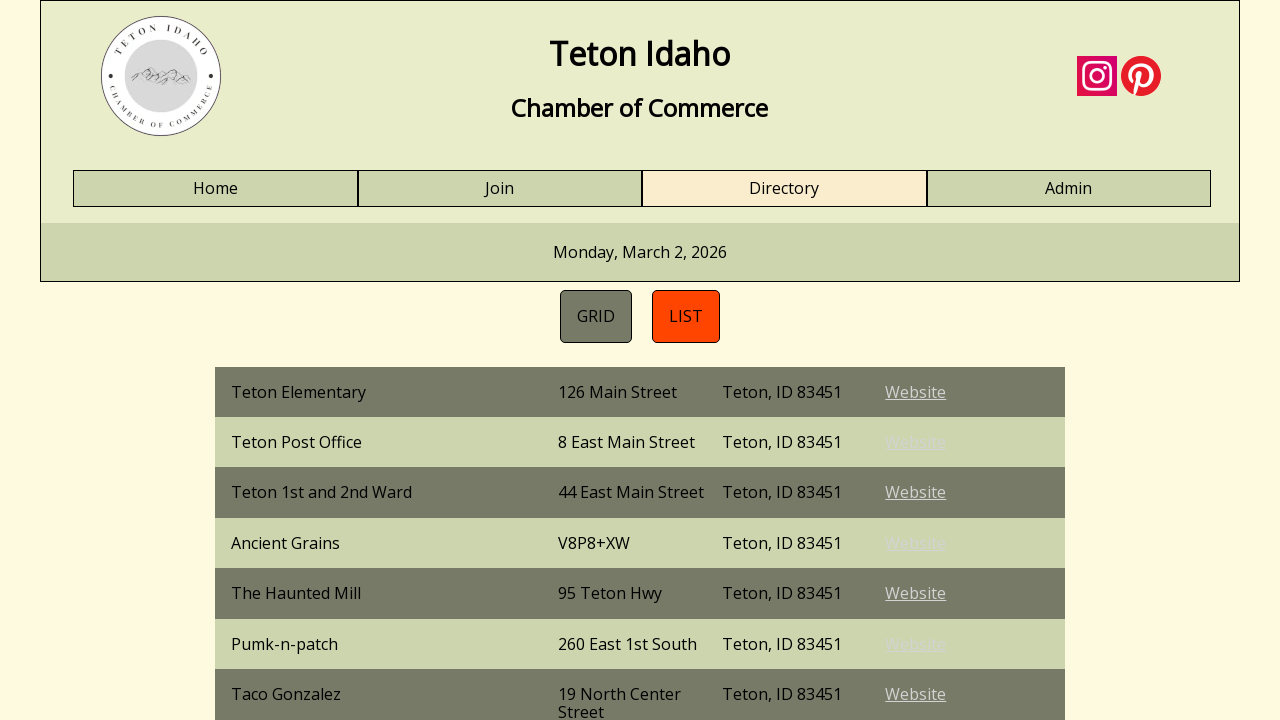